Tests JavaScript informational alert by clicking a button, accepting the alert, and verifying the success message

Starting URL: https://loopcamp.vercel.app/javascript-alerts.html

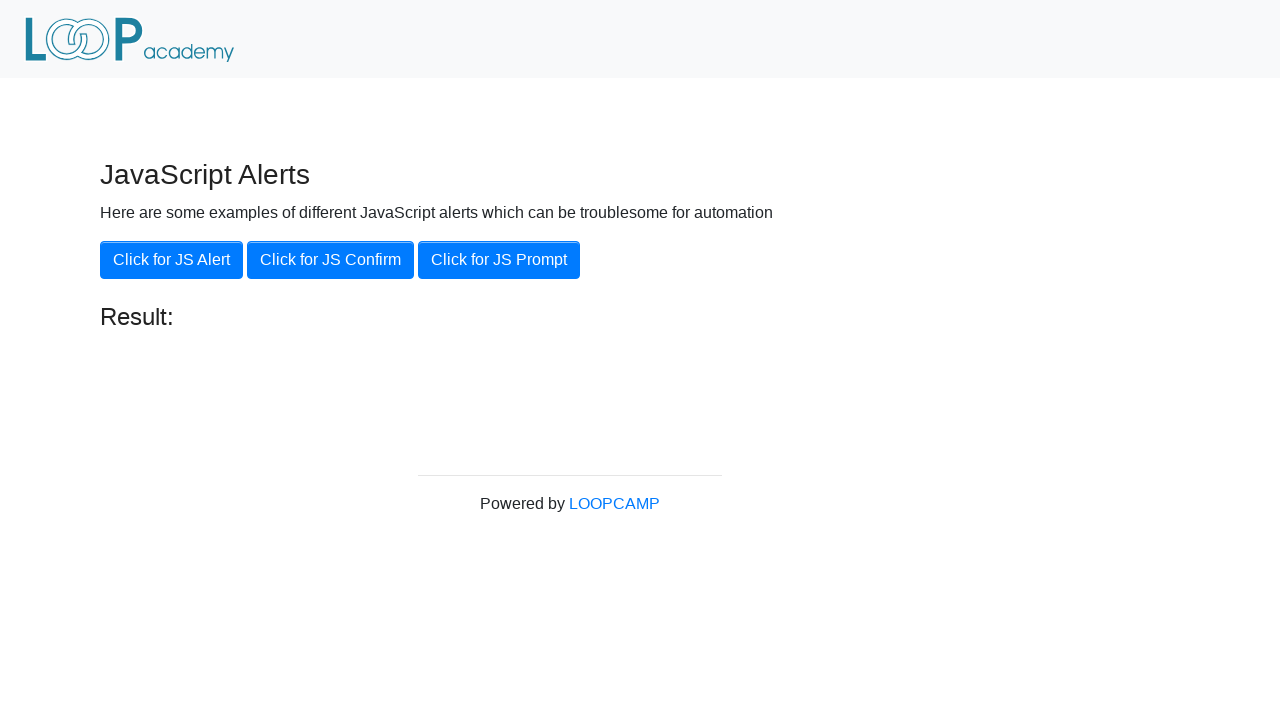

Clicked the JS Alert button at (172, 260) on xpath=//button[text()='Click for JS Alert']
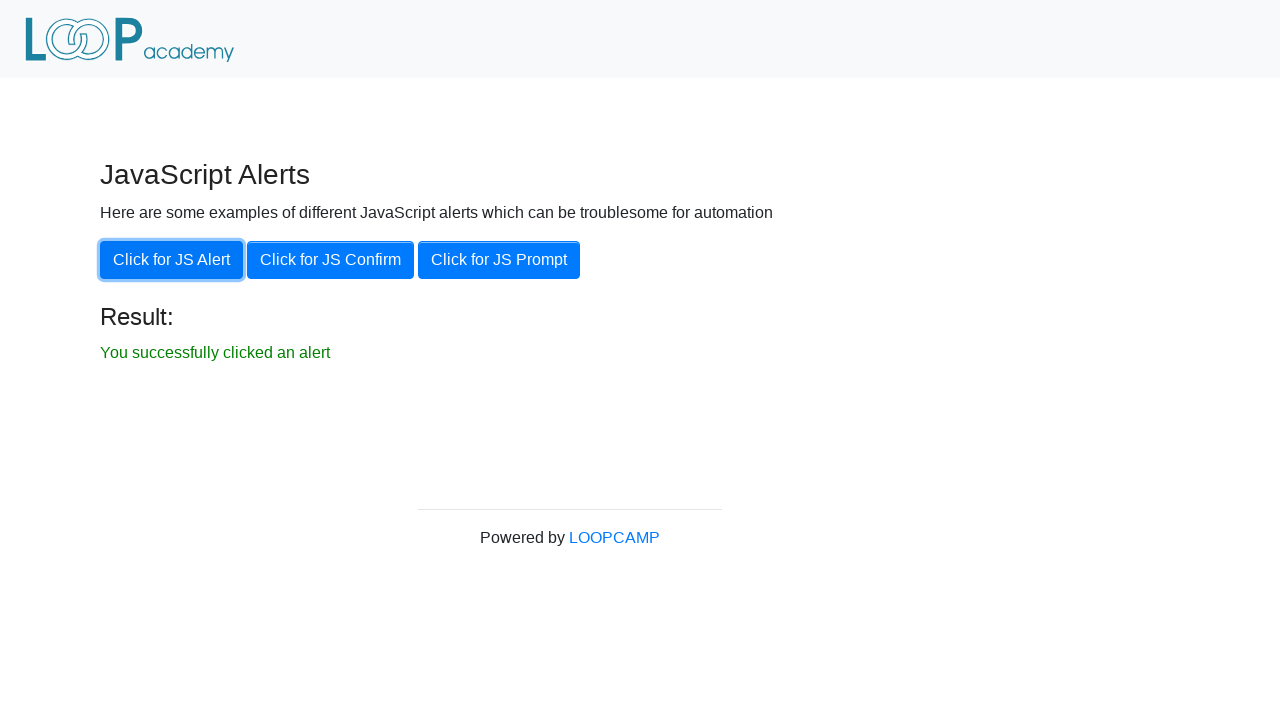

Set up dialog handler to accept the alert
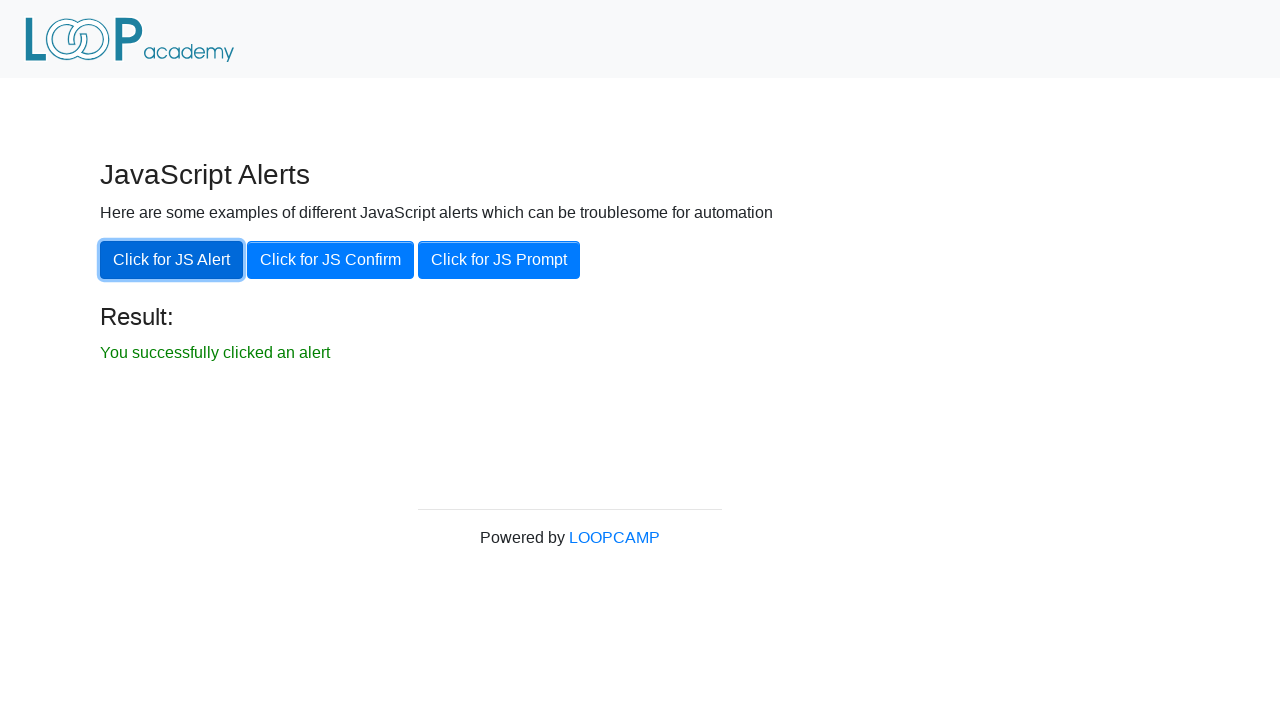

Waited for result message to appear
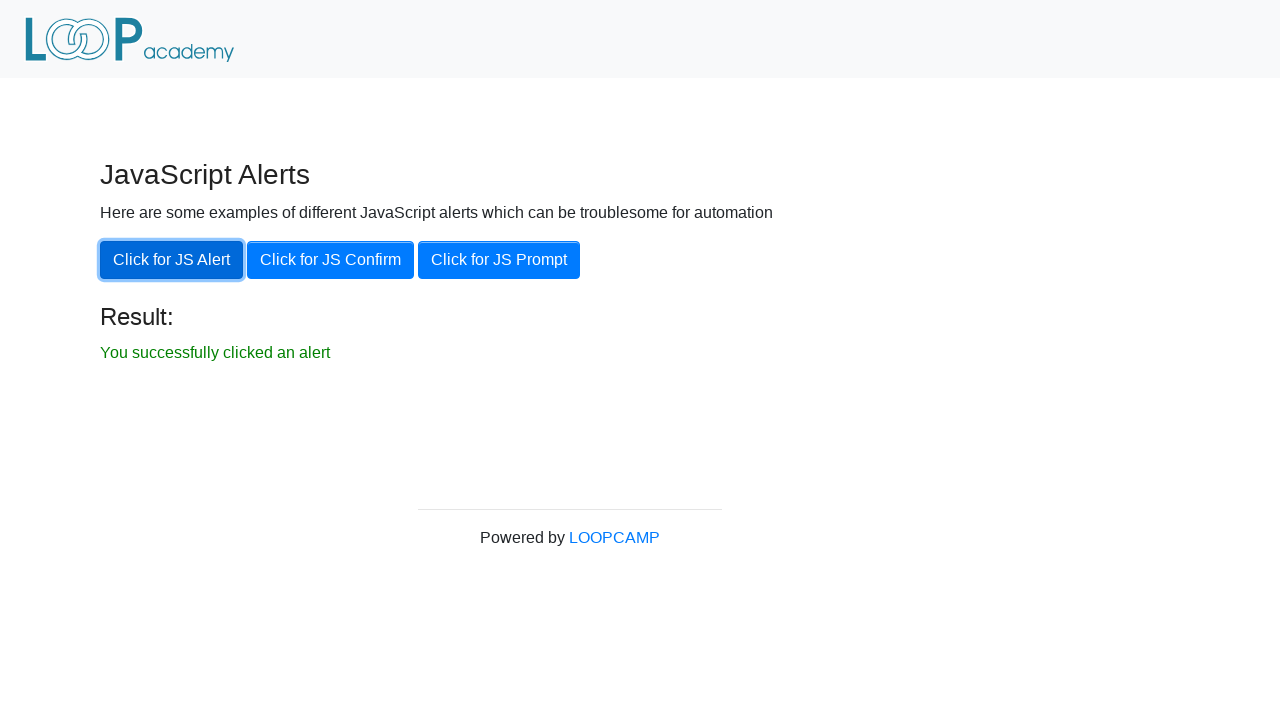

Retrieved result message text
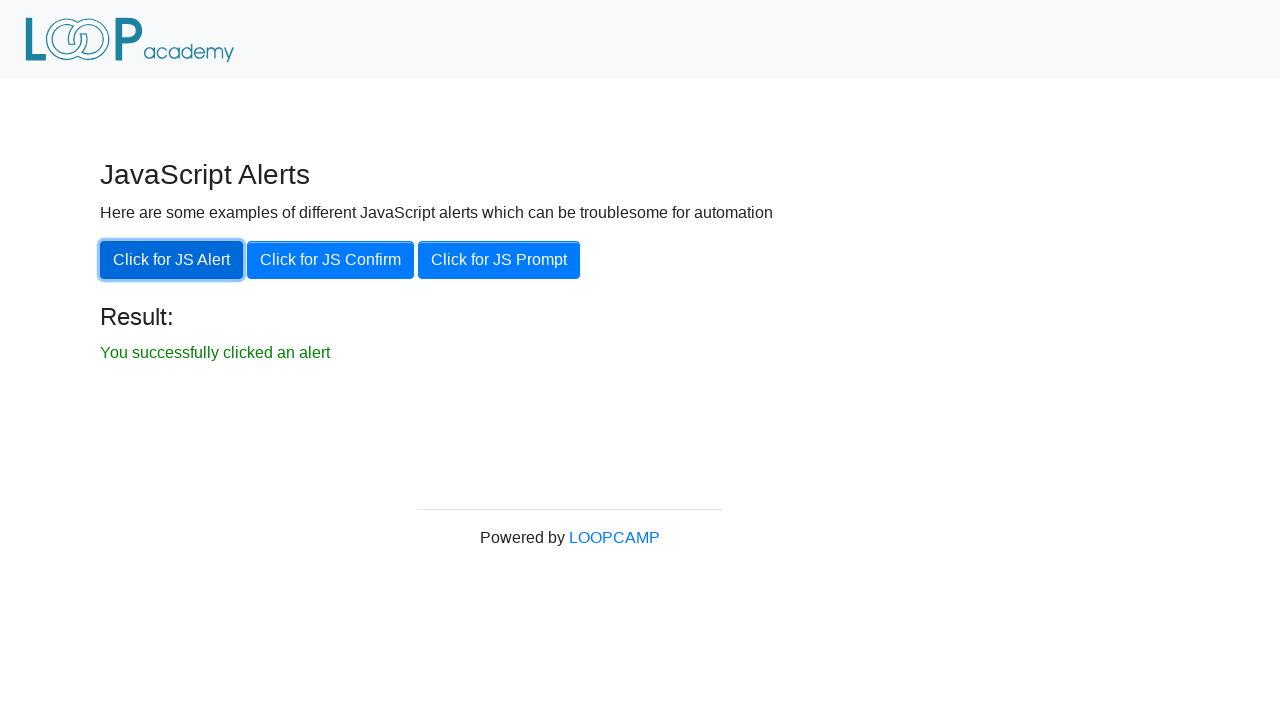

Verified success message: 'You successfully clicked an alert'
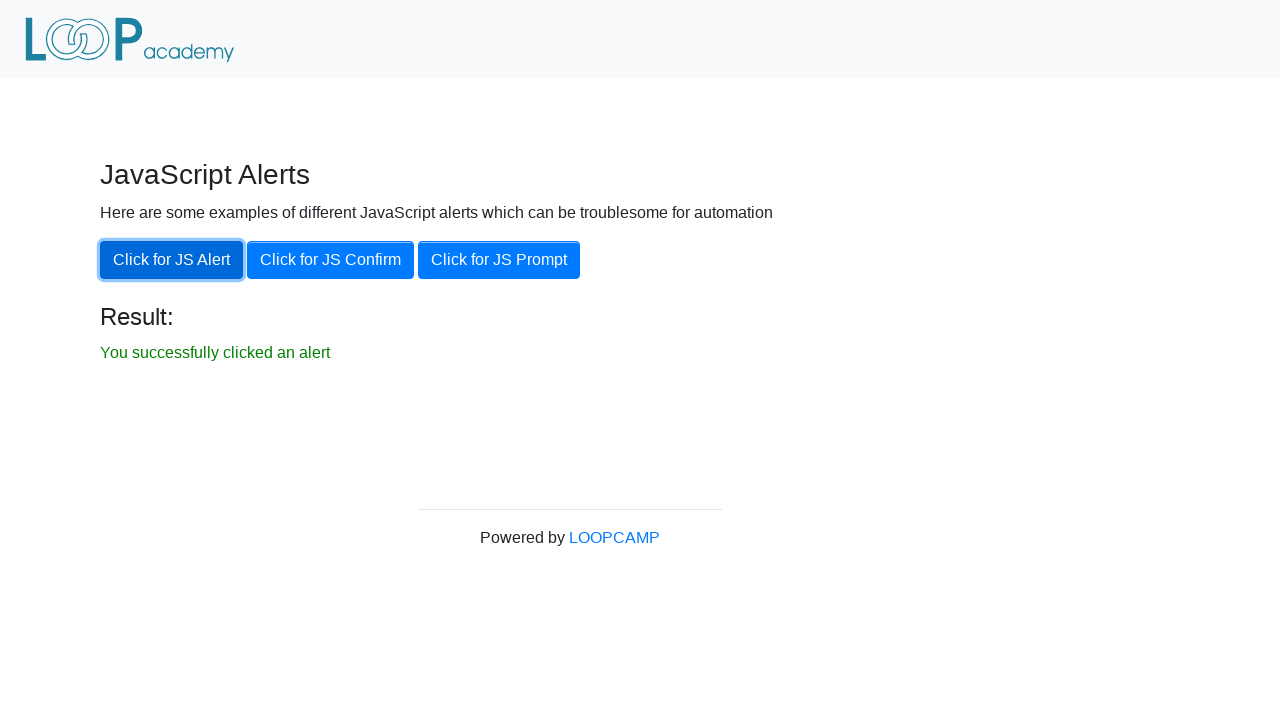

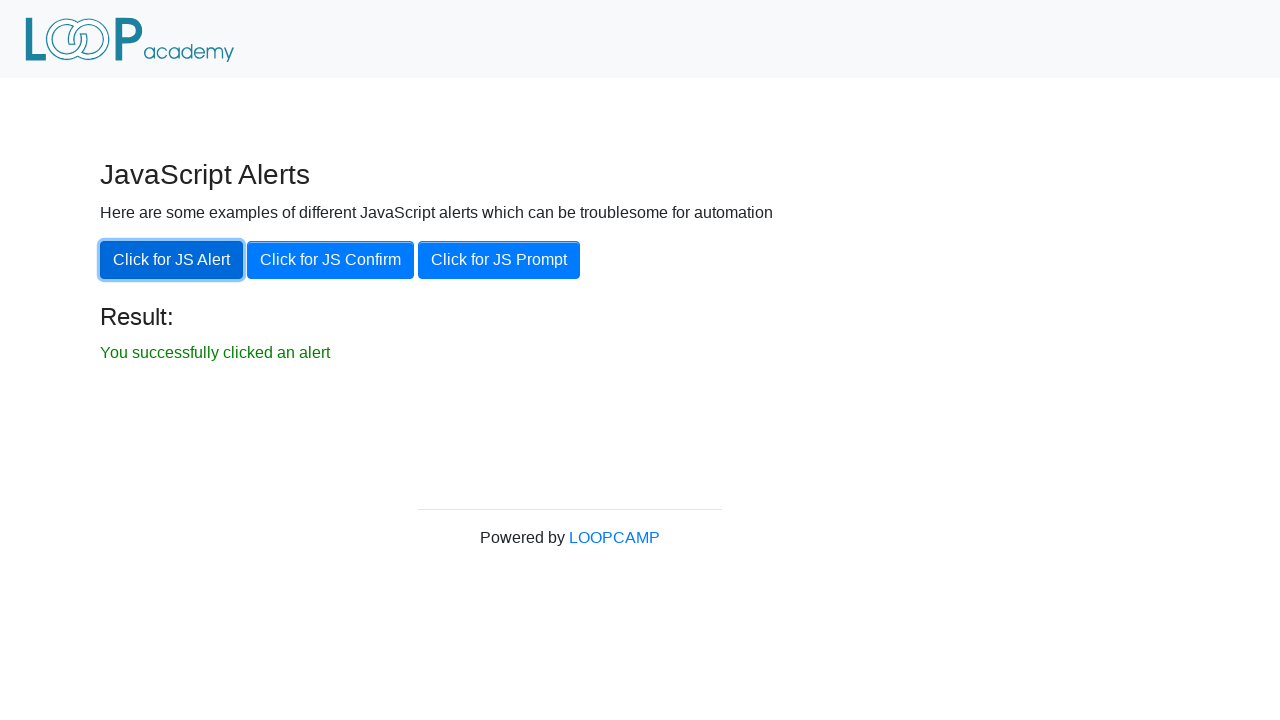